Tests multiple window handling by opening popup windows and switching between them to extract text content

Starting URL: https://omayo.blogspot.com/

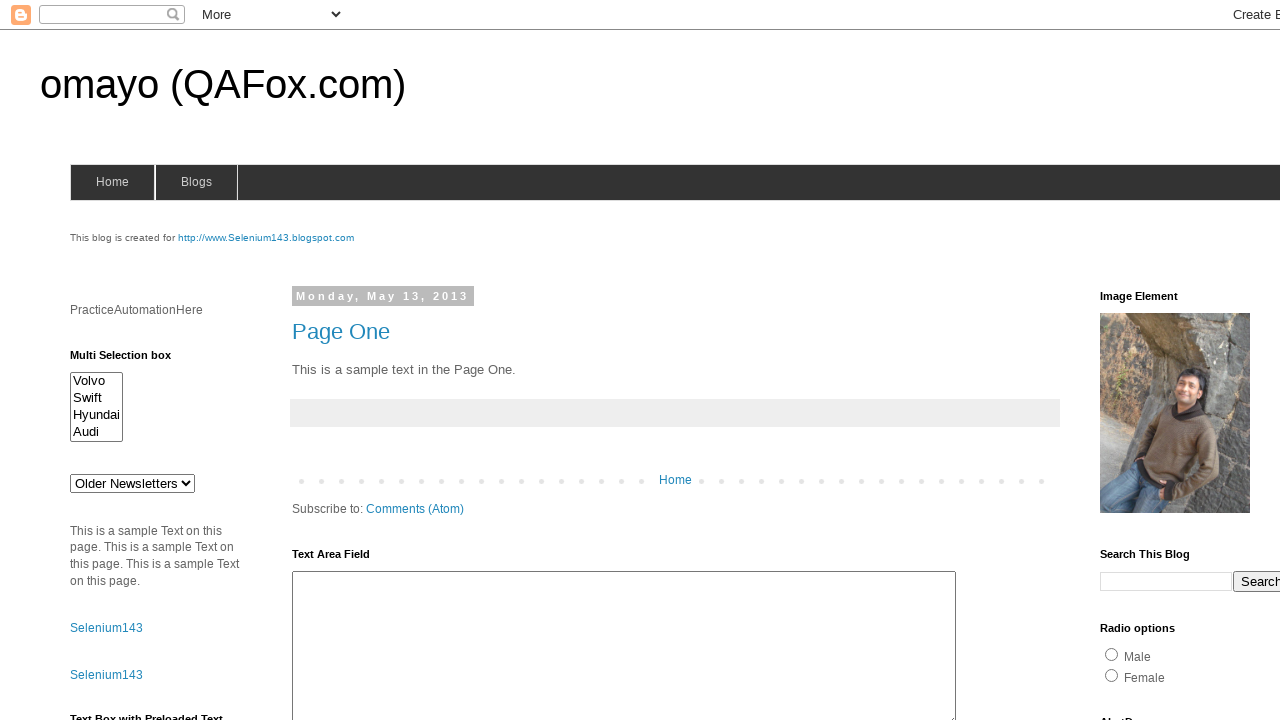

Clicked 'Open a popup window' link and popup window opened at (132, 360) on text='Open a popup window'
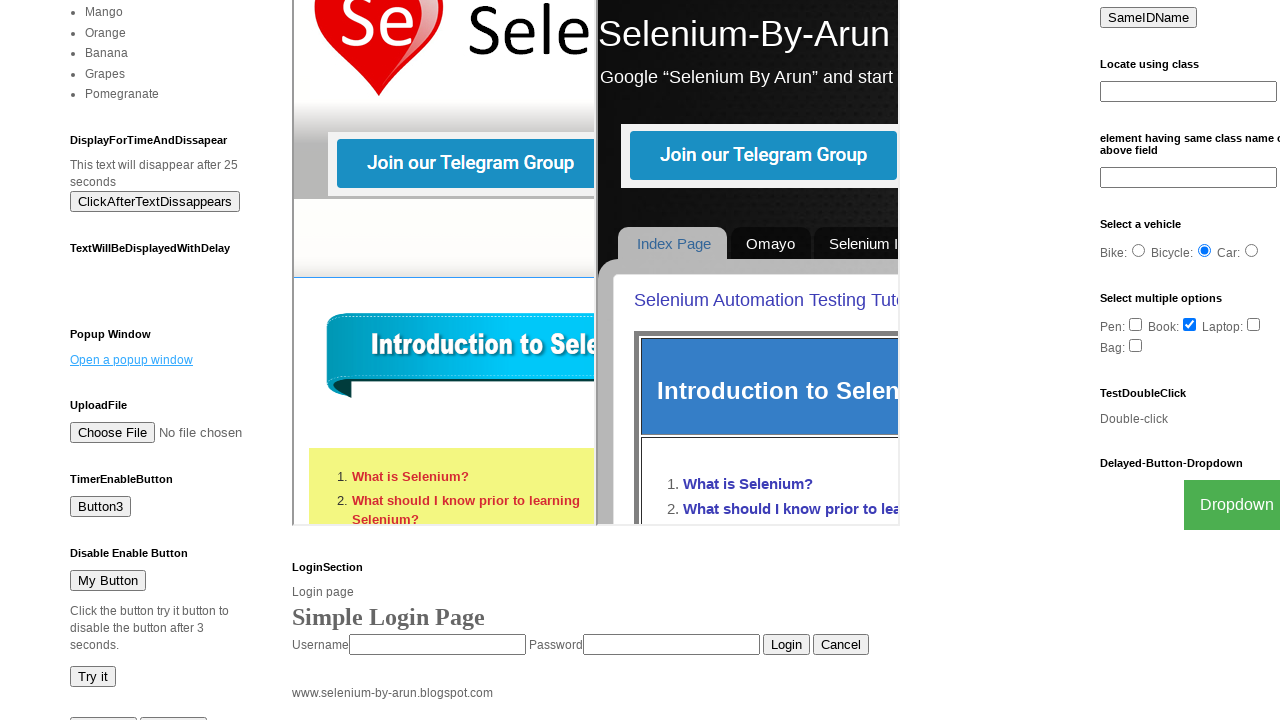

Clicked 'Blogger' link and new window opened at (753, 673) on text='Blogger'
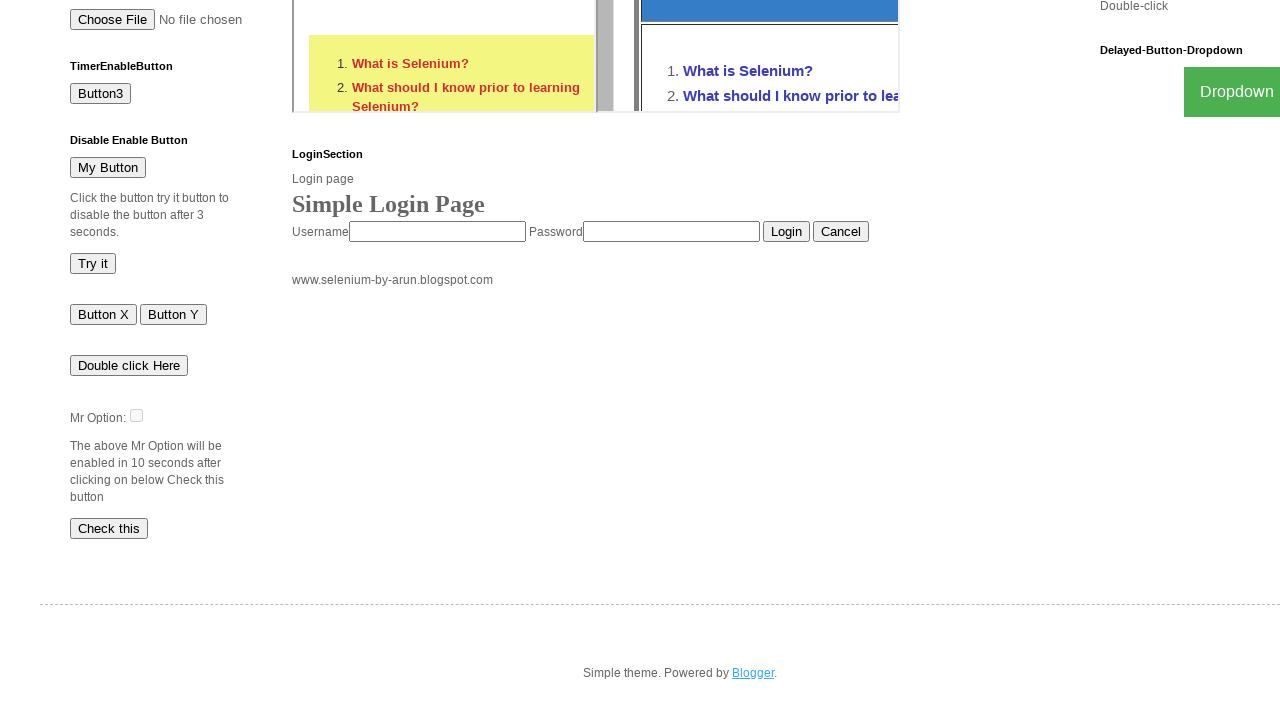

Closed the Blogger window
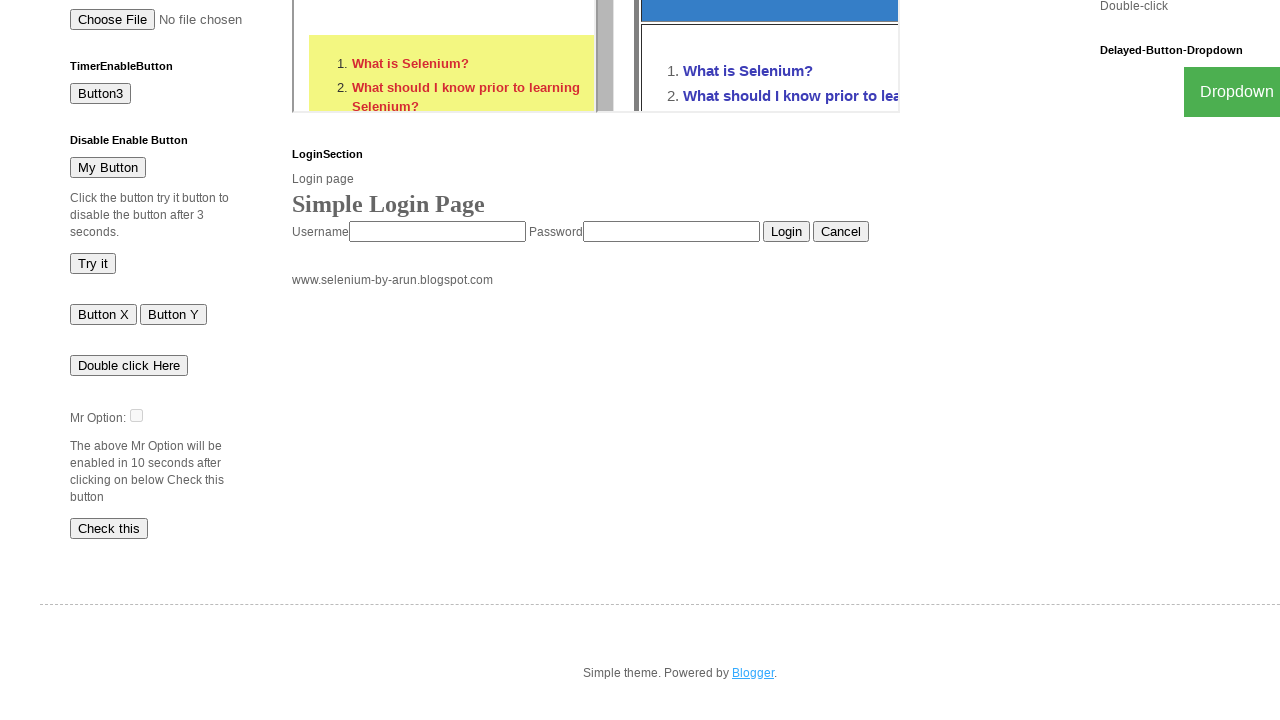

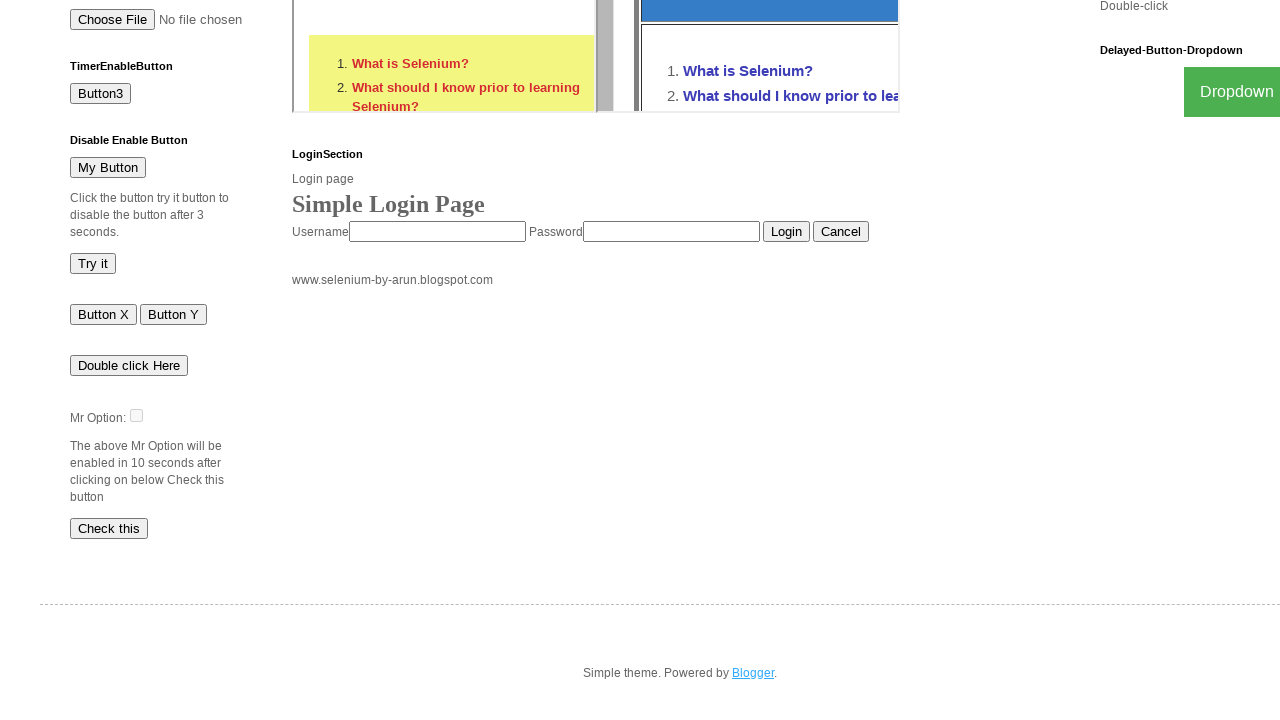